Tests waiting for JavaScript execution to complete by monitoring message queue processing on a page

Starting URL: https://eviltester.github.io/synchole/messages.html

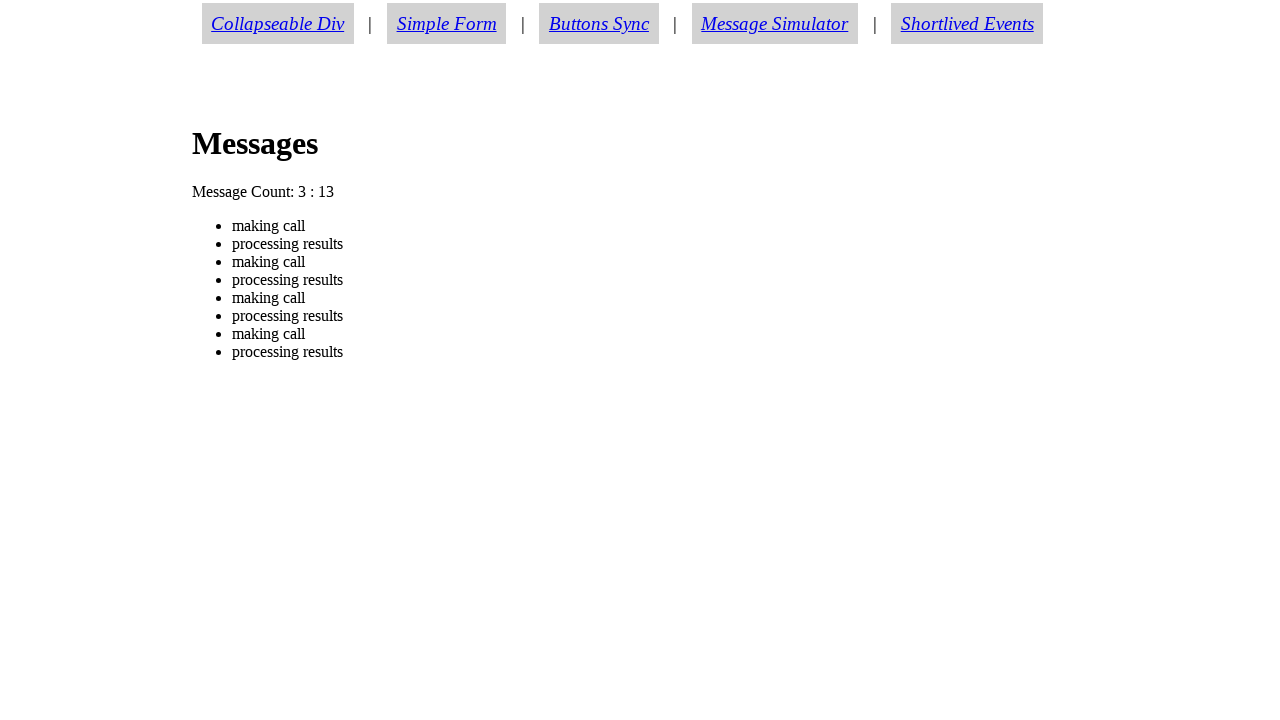

Waited for JavaScript condition: messages received and queue empty
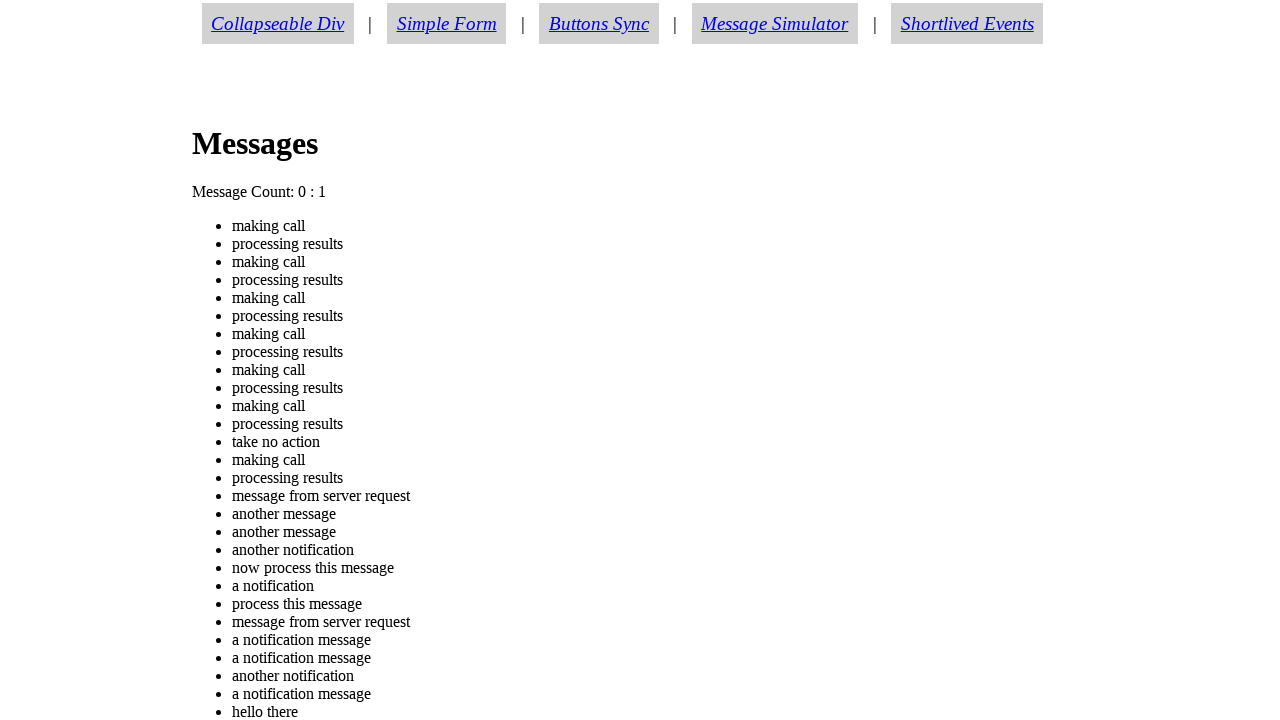

Waited for message count text to update to 'Message Count: 0 : 0'
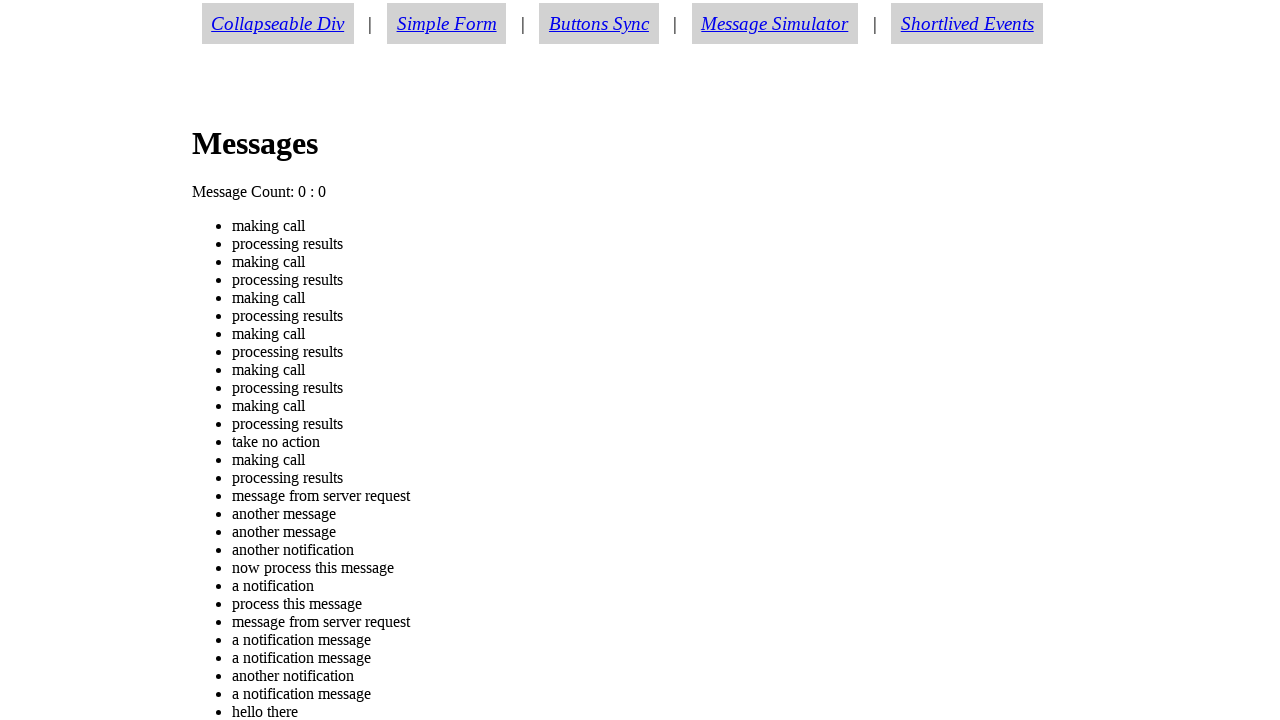

Verified message count text matches expected value 'Message Count: 0 : 0'
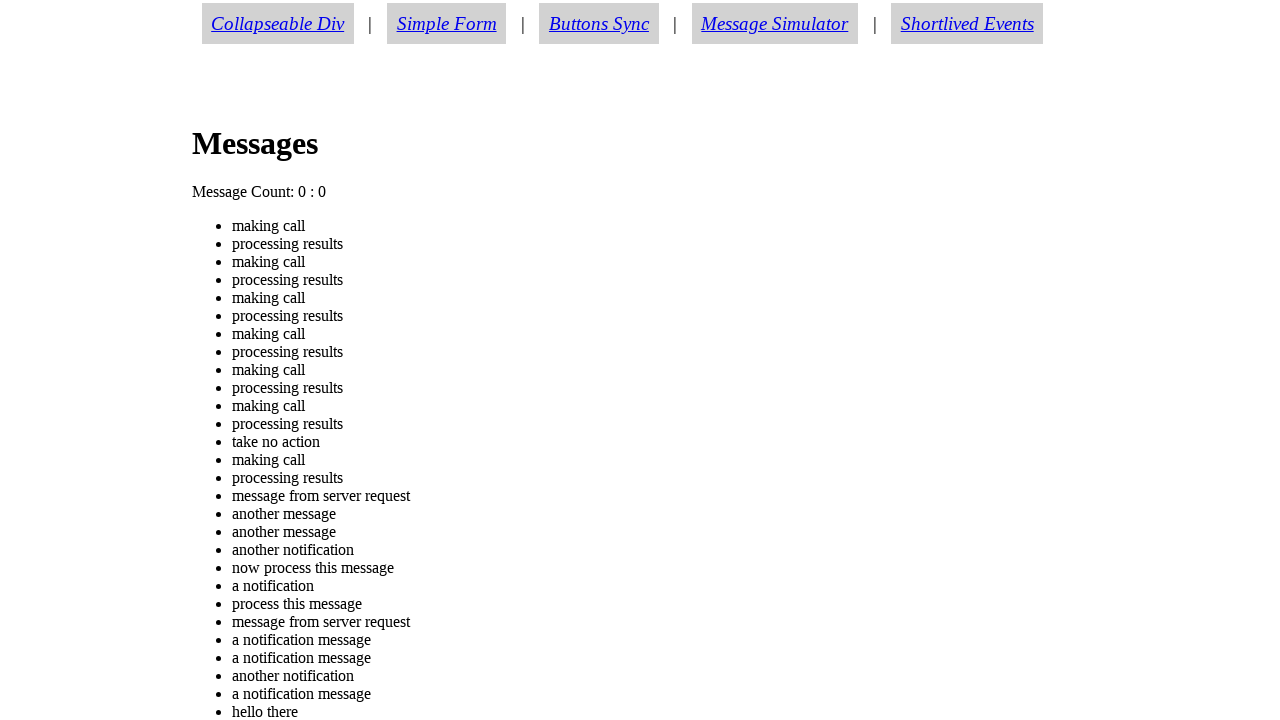

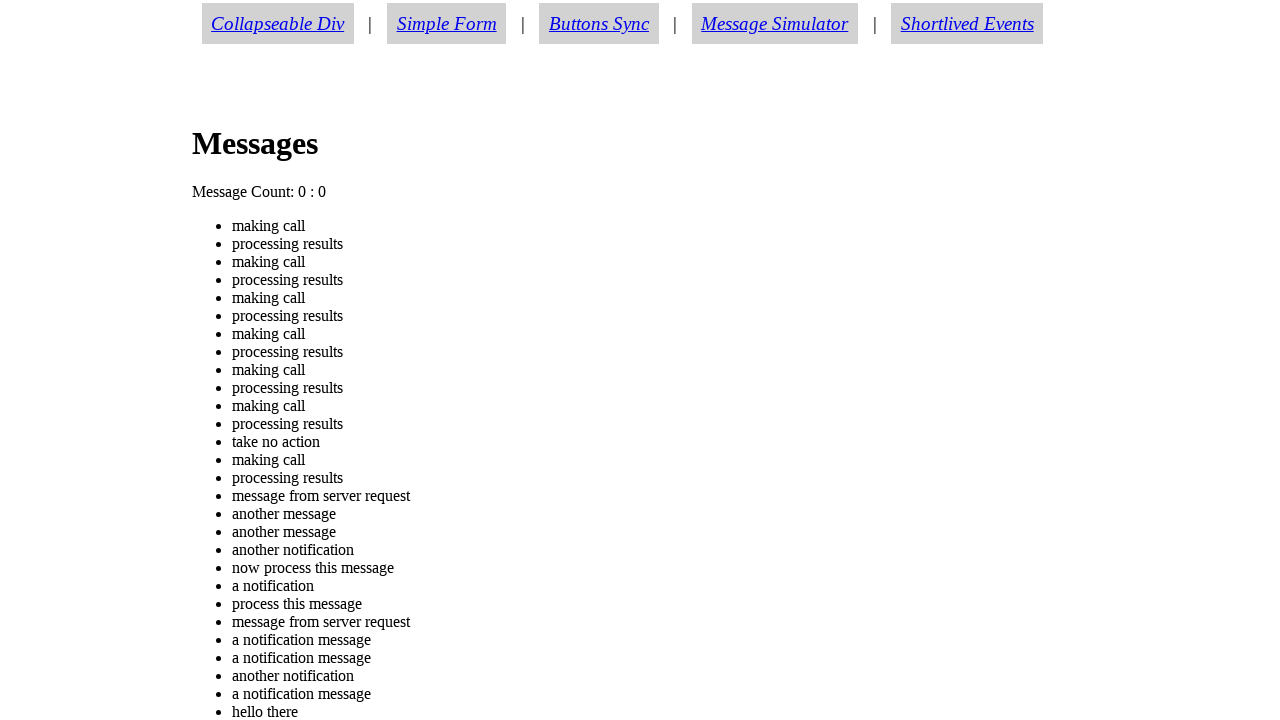